Verifies that the date text in a span element matches the expected value

Starting URL: http://only-testing-blog.blogspot.in/2014/01/textbox.html

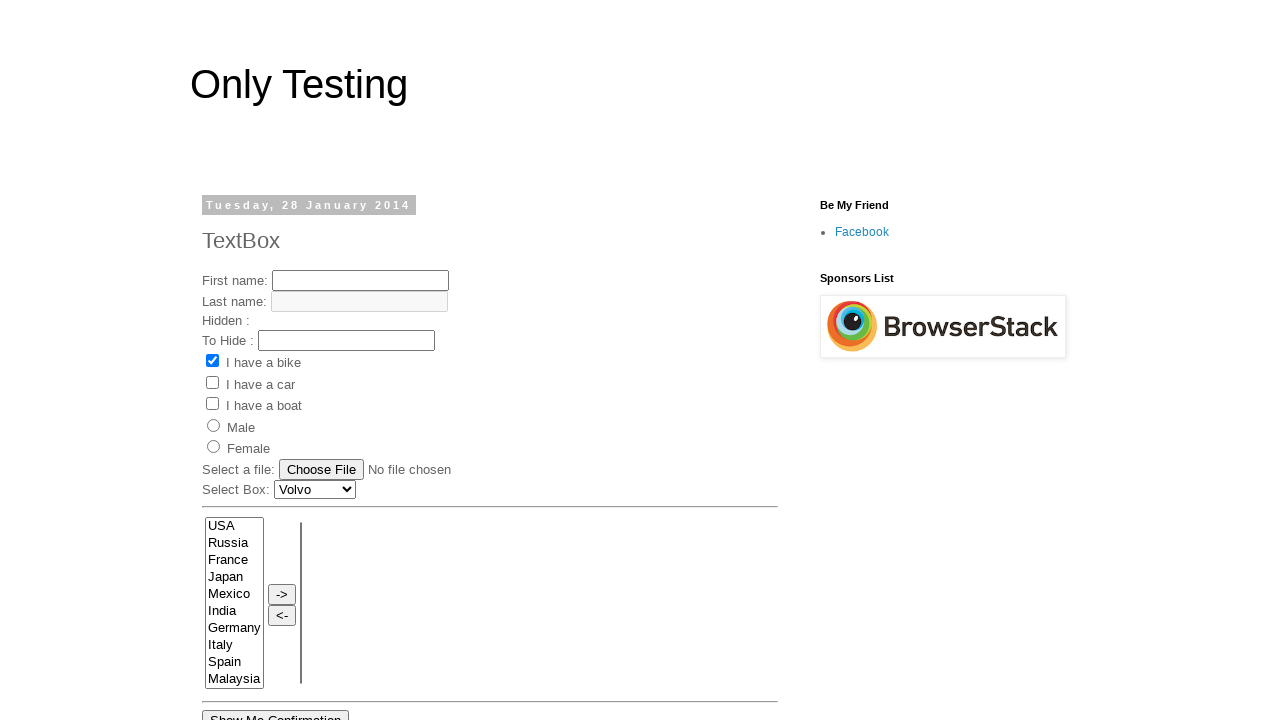

Navigated to test page
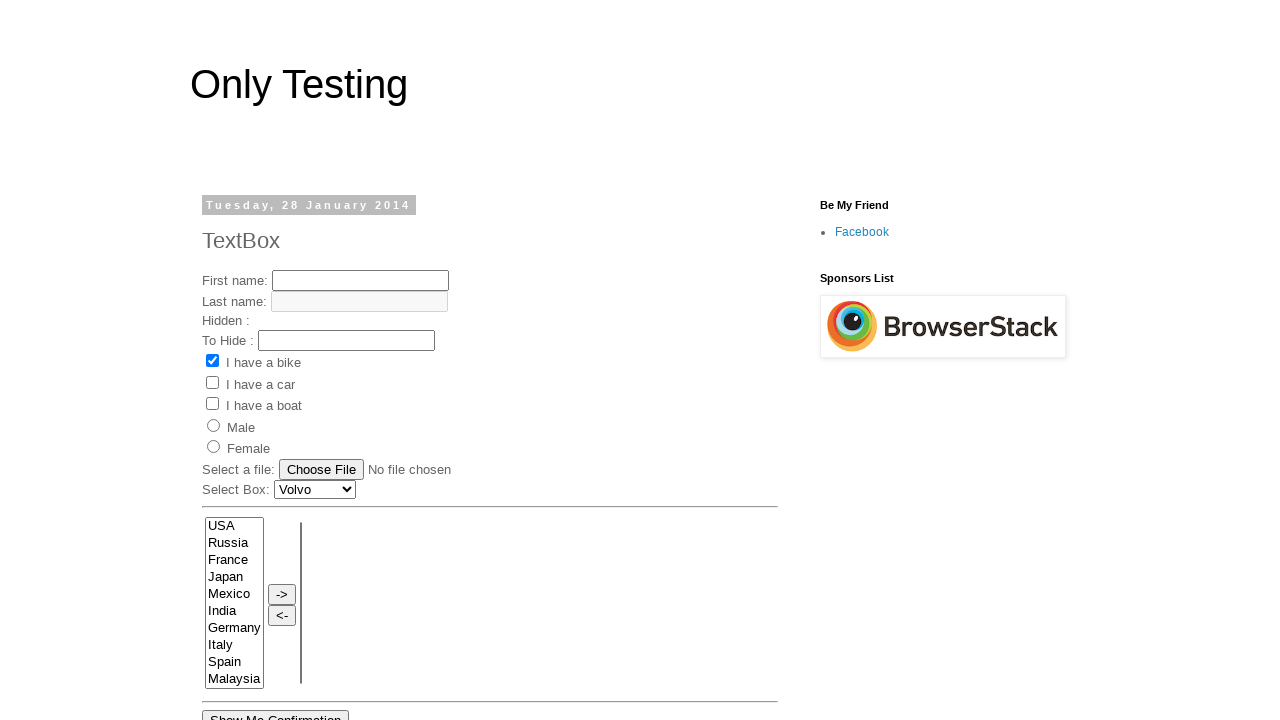

Retrieved date text from span element
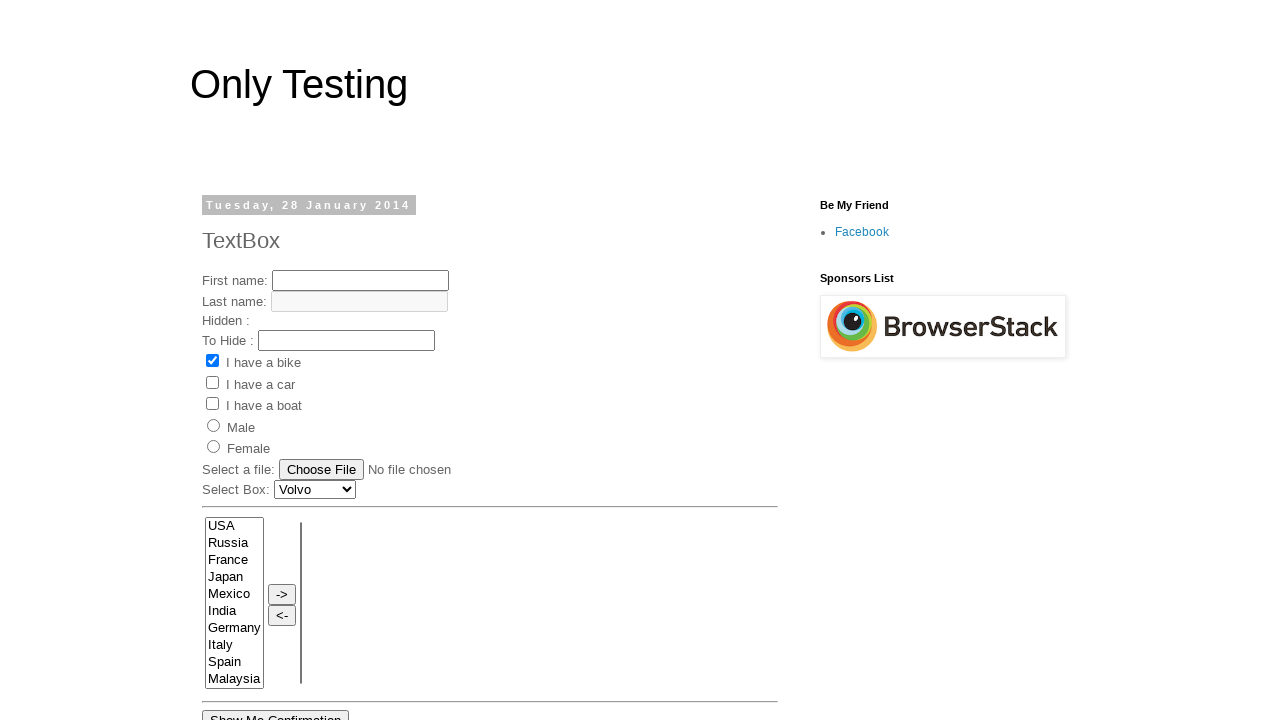

Verified date text matches expected value 'Tuesday, 28 January 2014'
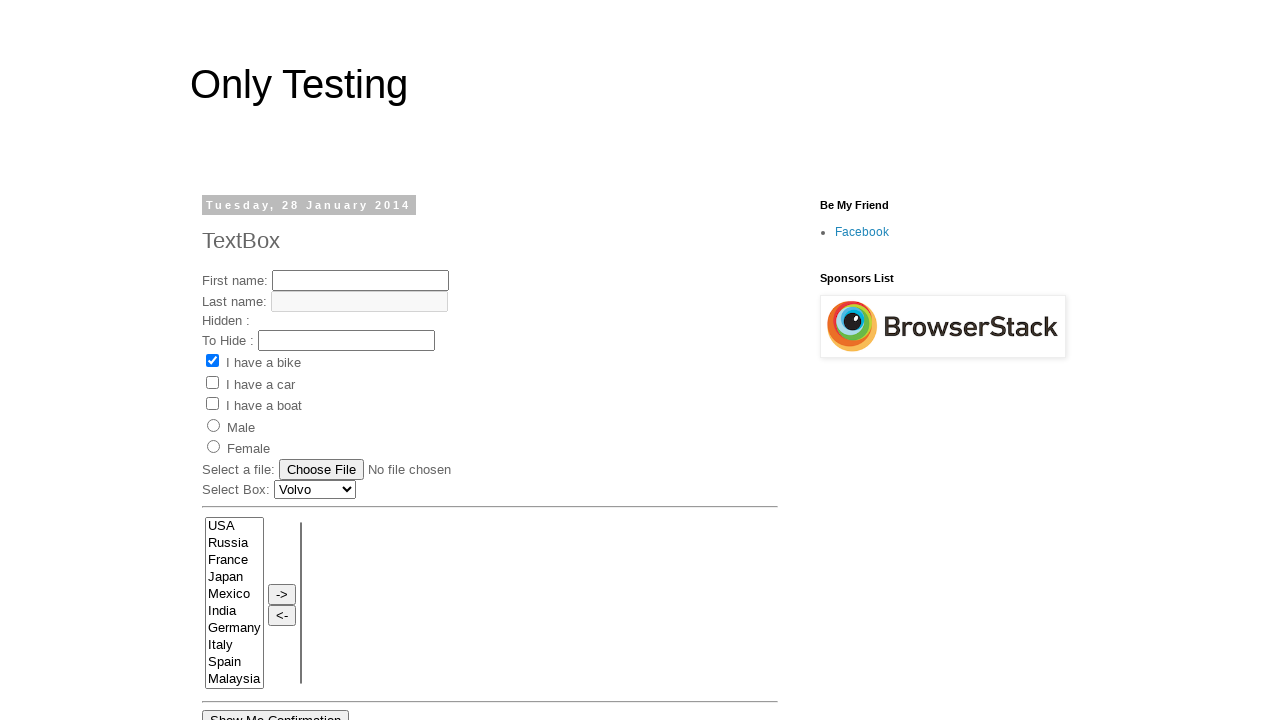

Test completed successfully
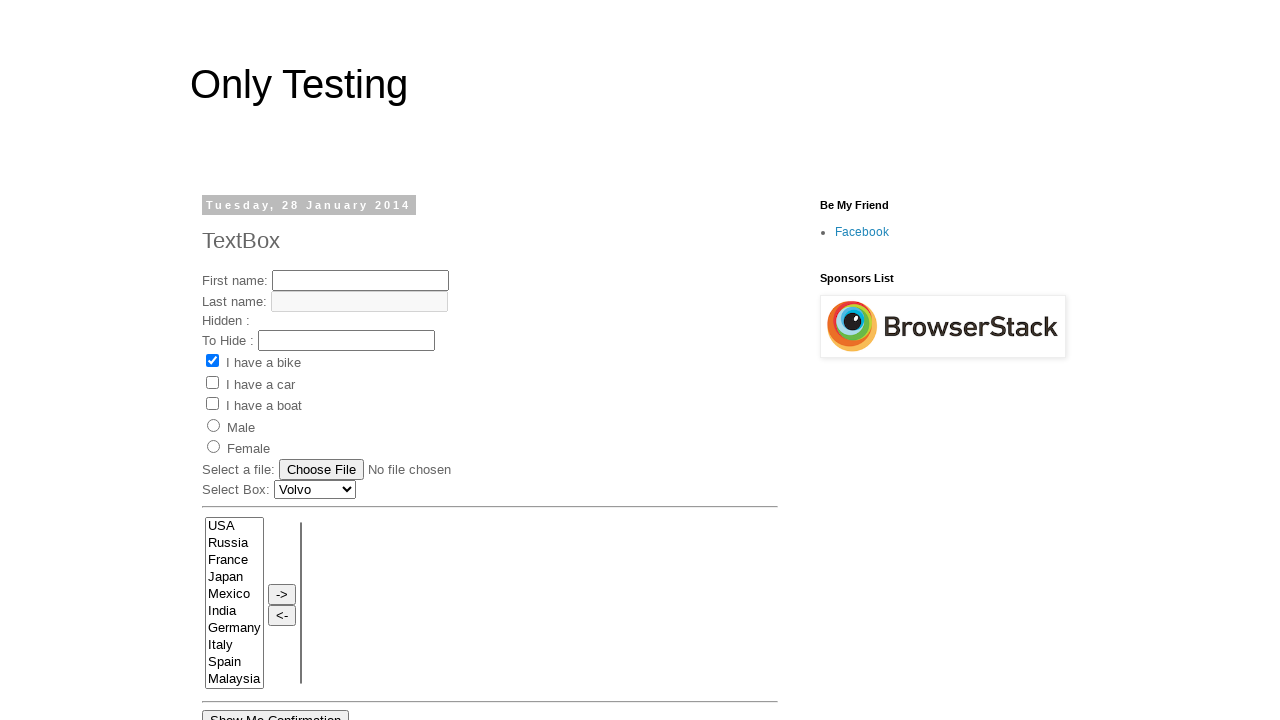

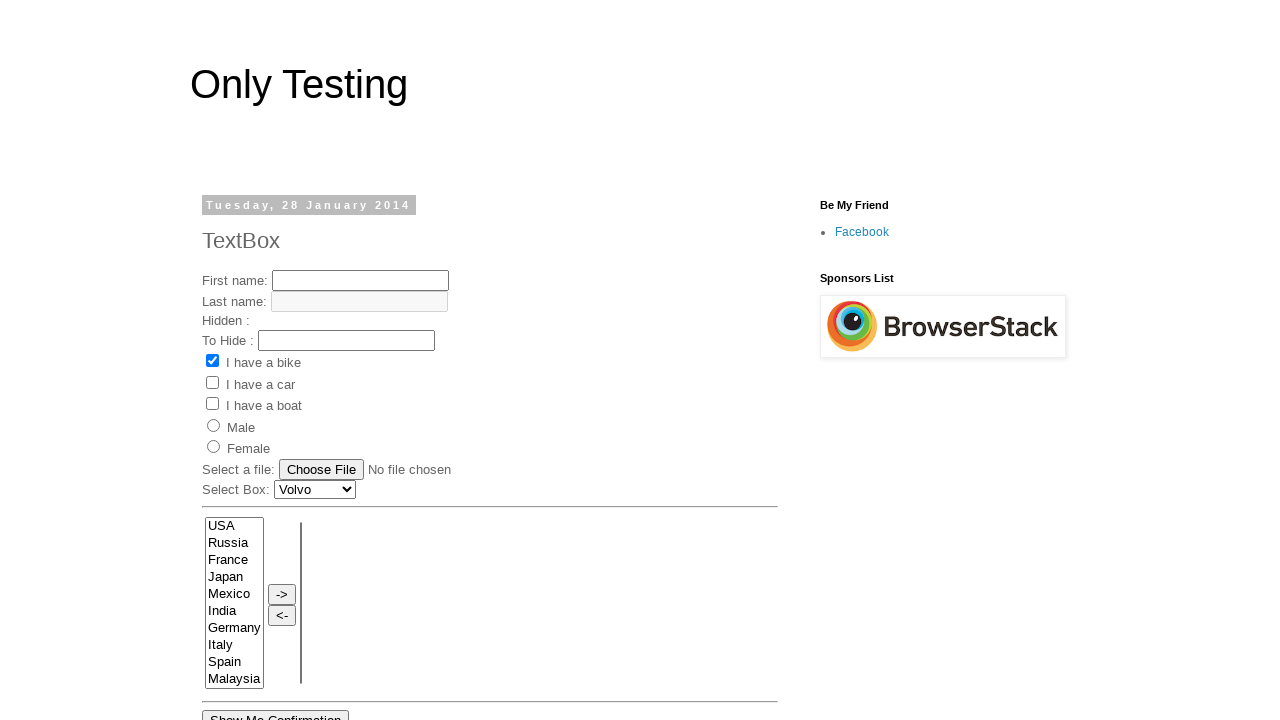